Tests keyboard actions by copying text from one textarea to another using Ctrl+A, Ctrl+C, and Ctrl+V keyboard shortcuts

Starting URL: https://text-compare.com/

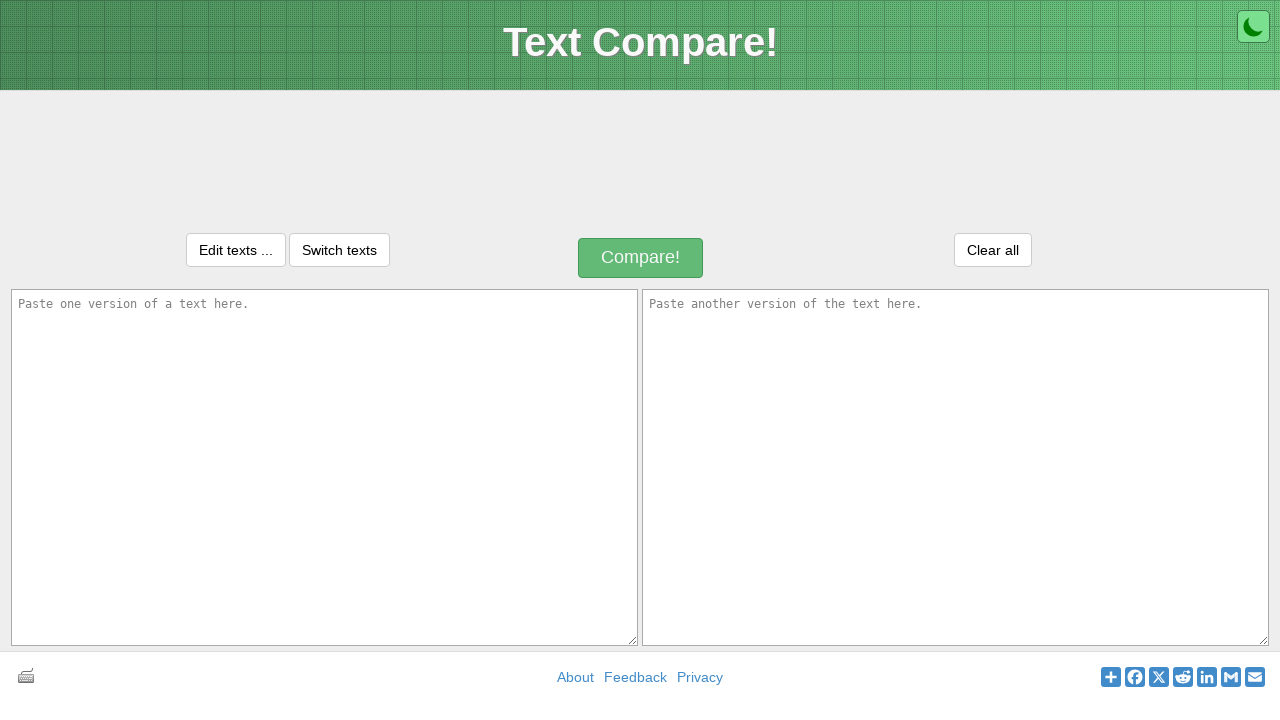

Filled first textarea with 'sample text for testing' on textarea[id*='inputText1']
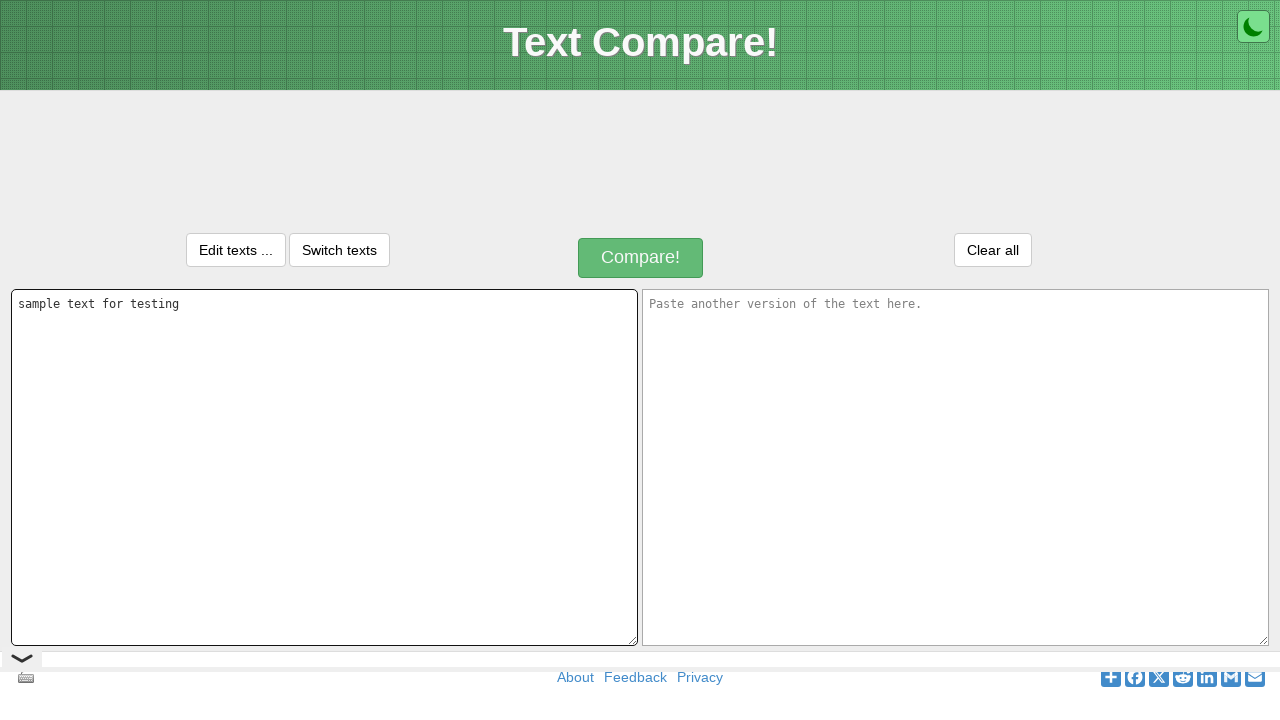

Selected all text in first textarea using Ctrl+A on textarea[id*='inputText1']
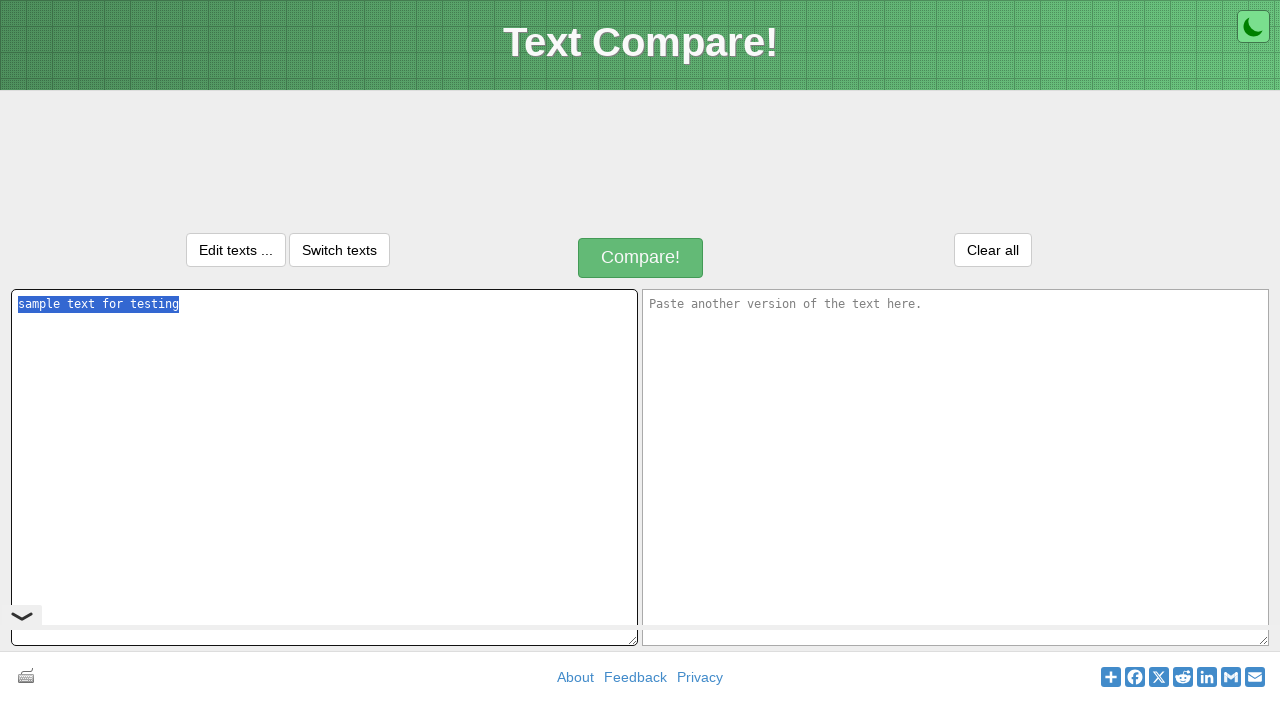

Copied text from first textarea using Ctrl+C on textarea[id*='inputText1']
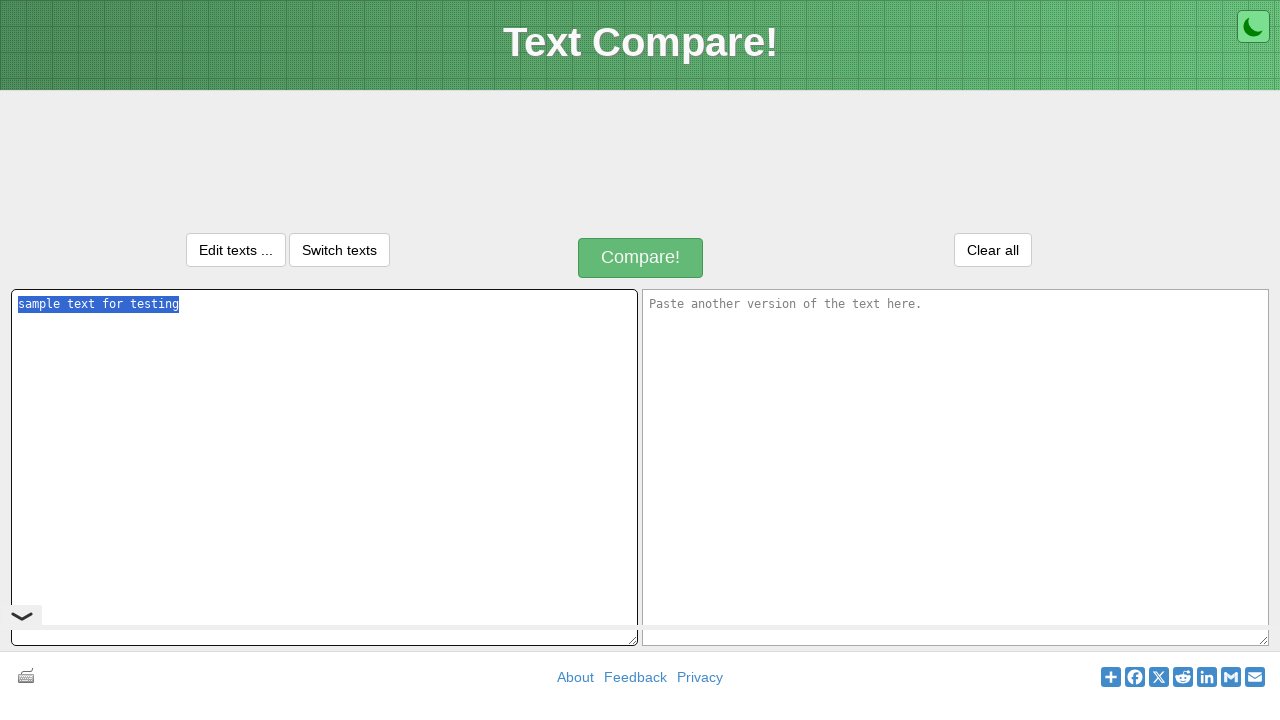

Clicked on second textarea to focus it at (956, 467) on textarea[id*='inputText2']
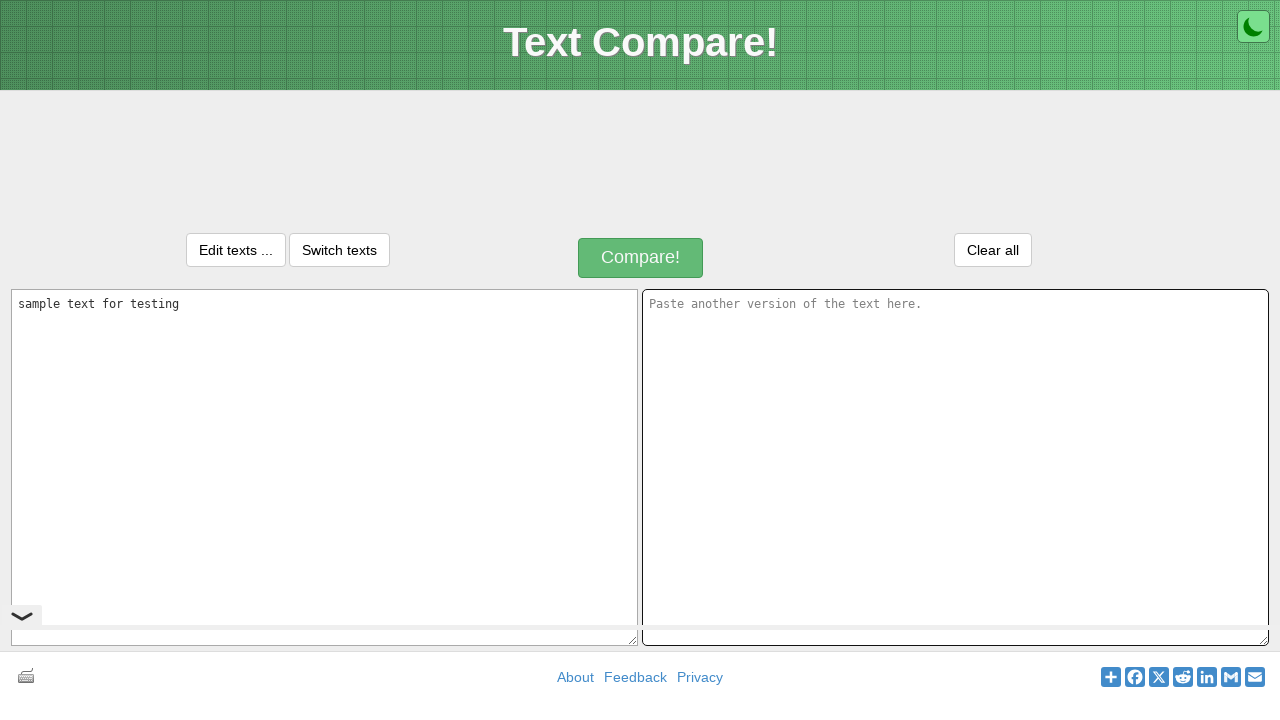

Pasted text into second textarea using Ctrl+V on textarea[id*='inputText2']
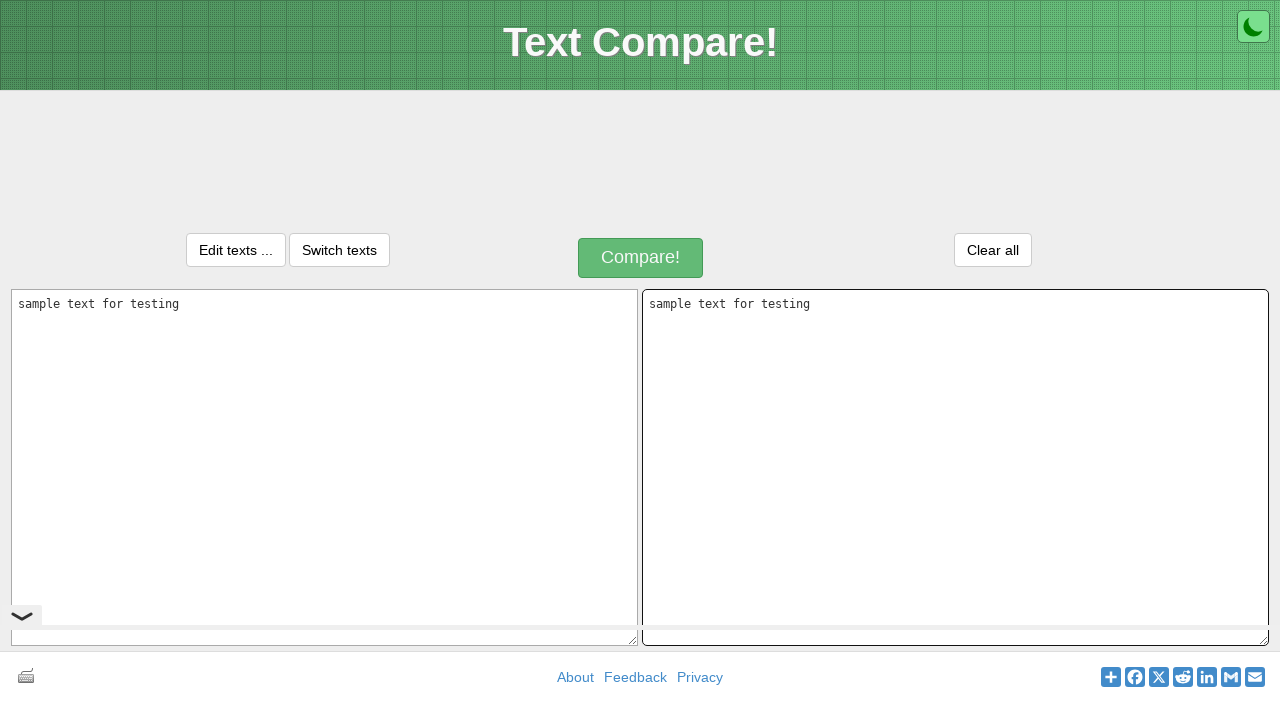

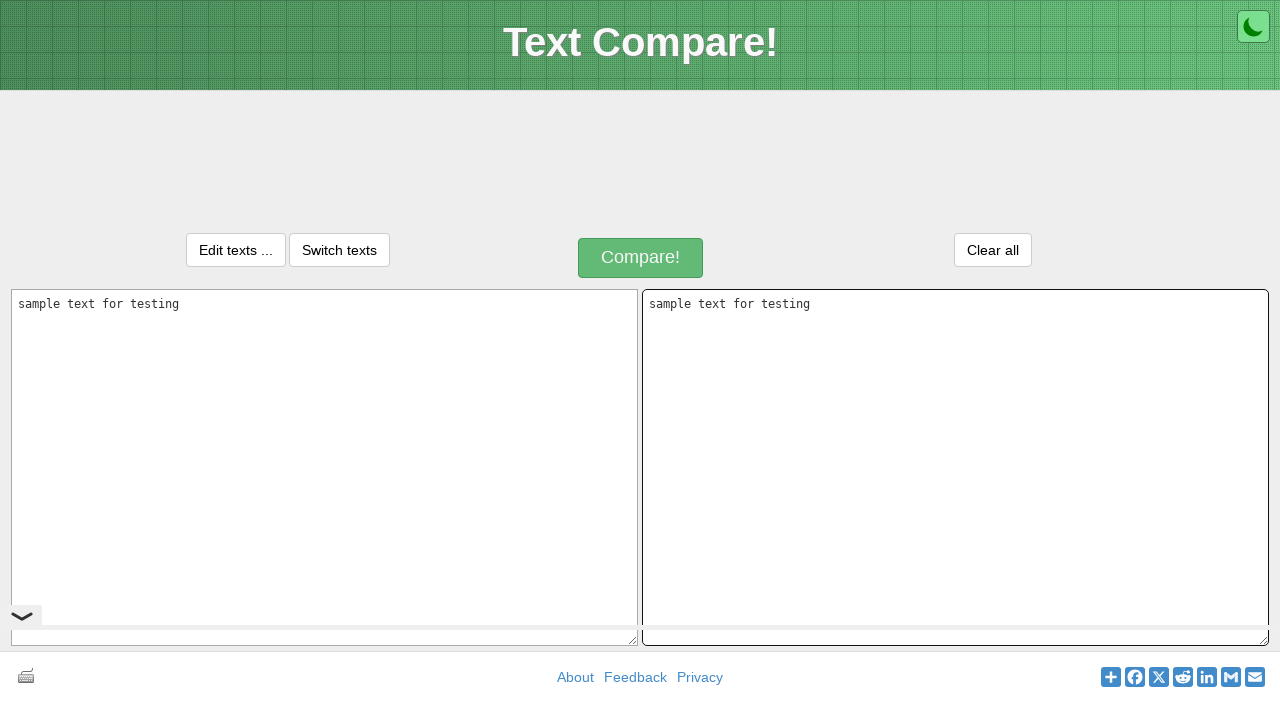